Tests confirm dialog by clicking a button that triggers a confirmation alert and accepting it

Starting URL: https://letcode.in/alert

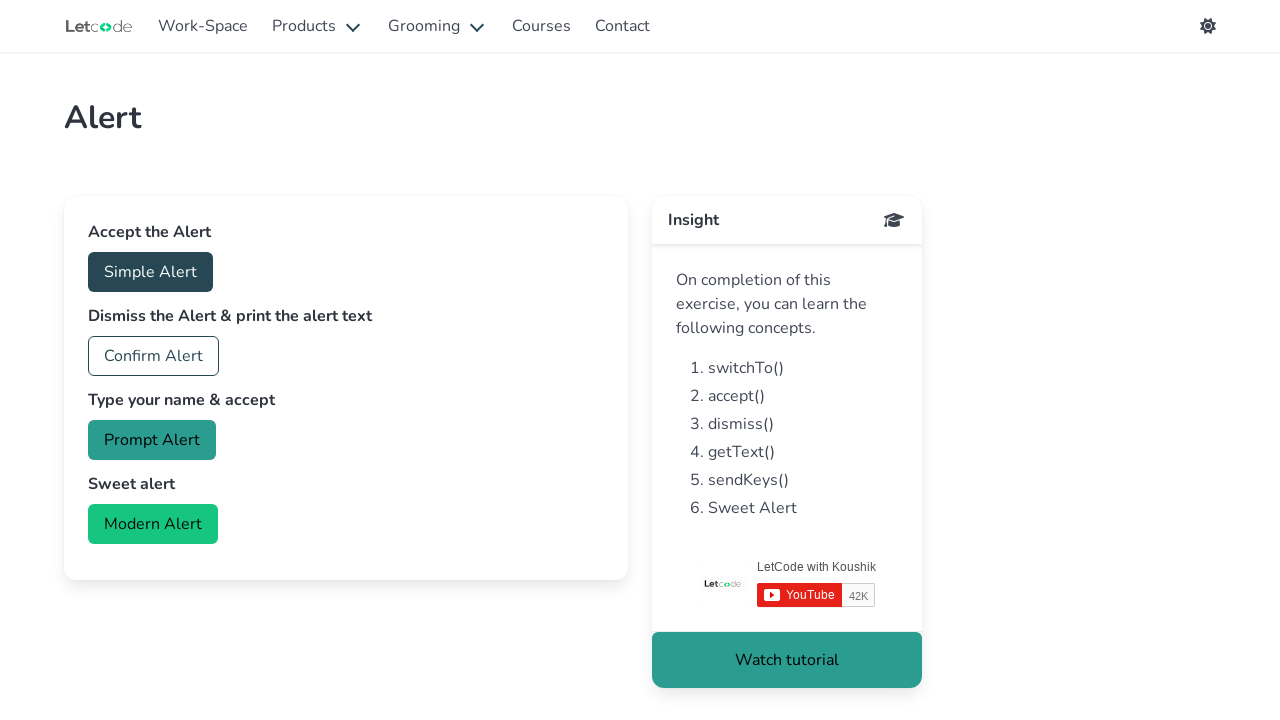

Set up dialog handler to accept confirm dialogs
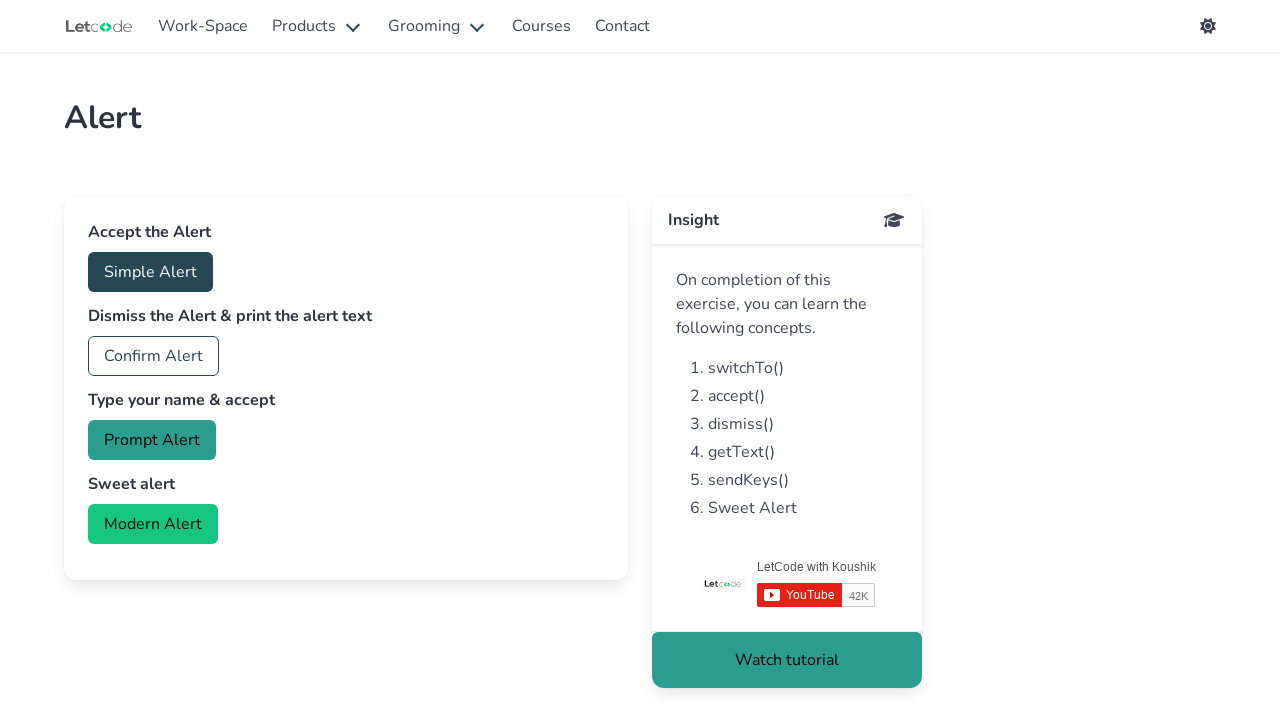

Clicked button to trigger confirm alert at (154, 356) on #confirm
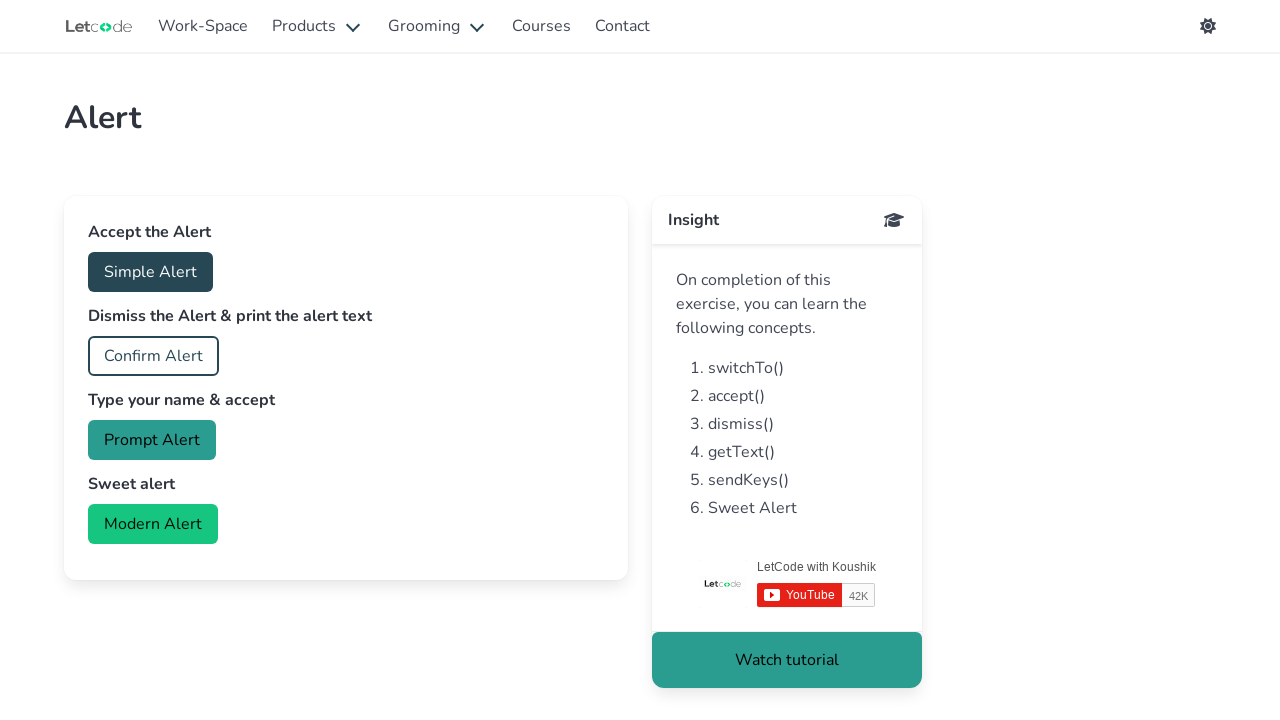

Waited for dialog to be handled
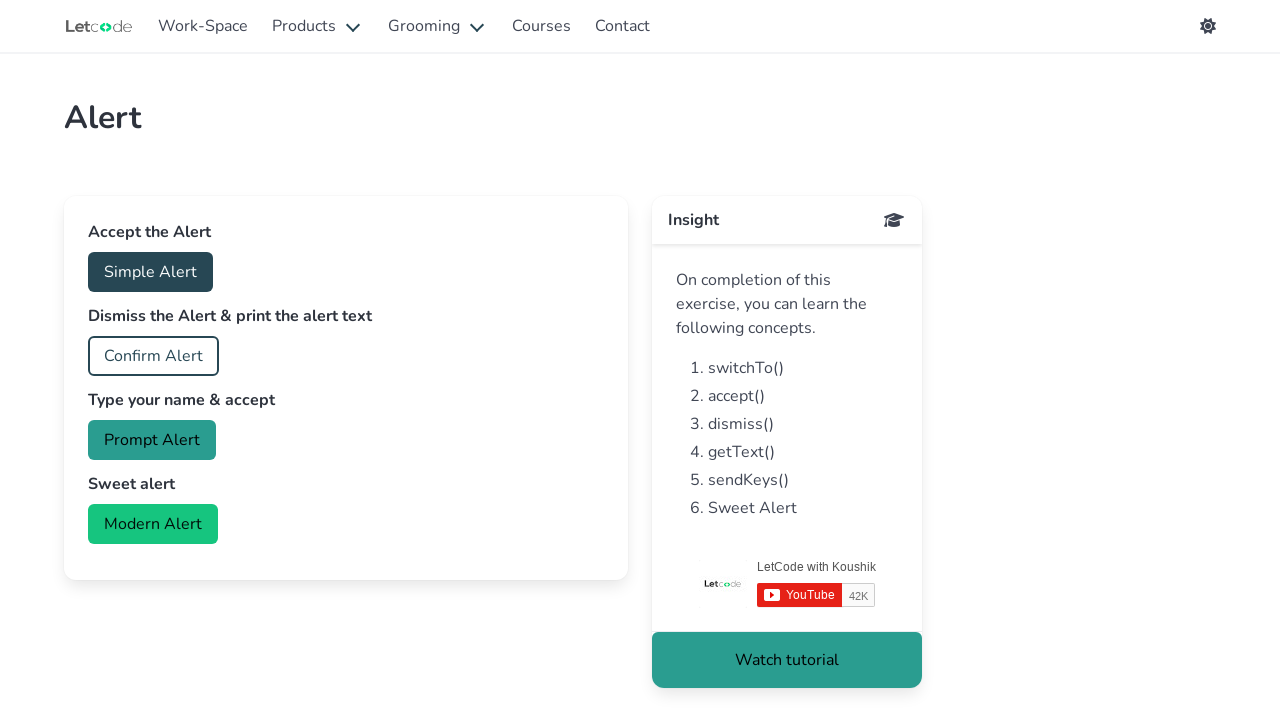

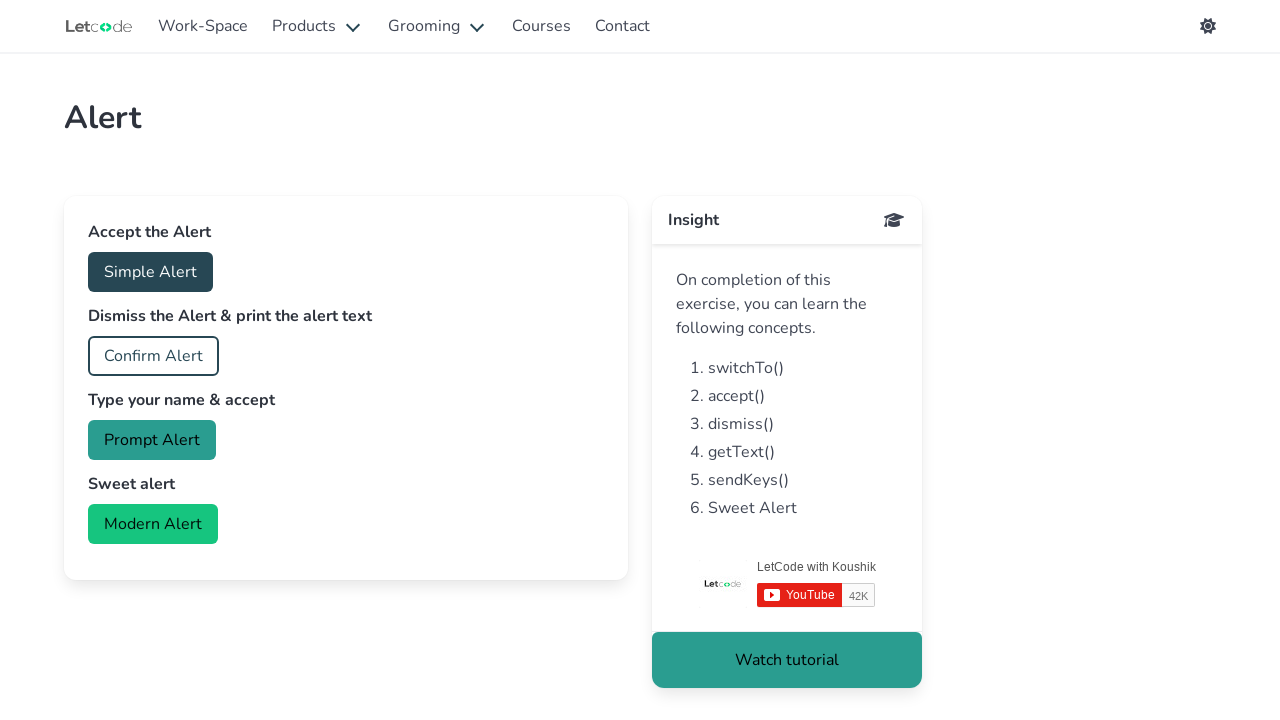